Tests iframe handling by switching to a single frame, entering text, then navigating to nested iframes and entering text in the inner iframe, and finally interacting with a dropdown menu.

Starting URL: https://demo.automationtesting.in/Frames.html

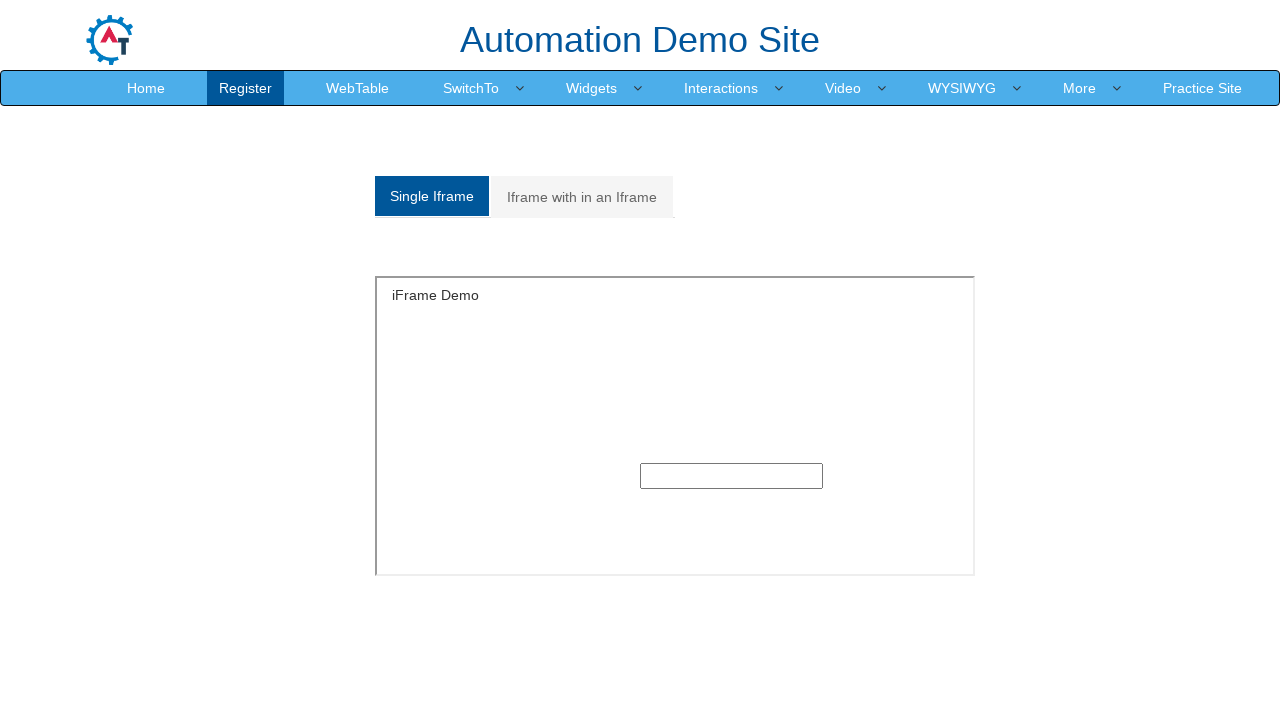

Switched to single iframe and filled text input with 'Hai this is revathi' on #singleframe >> internal:control=enter-frame >> input[type='text'] >> nth=0
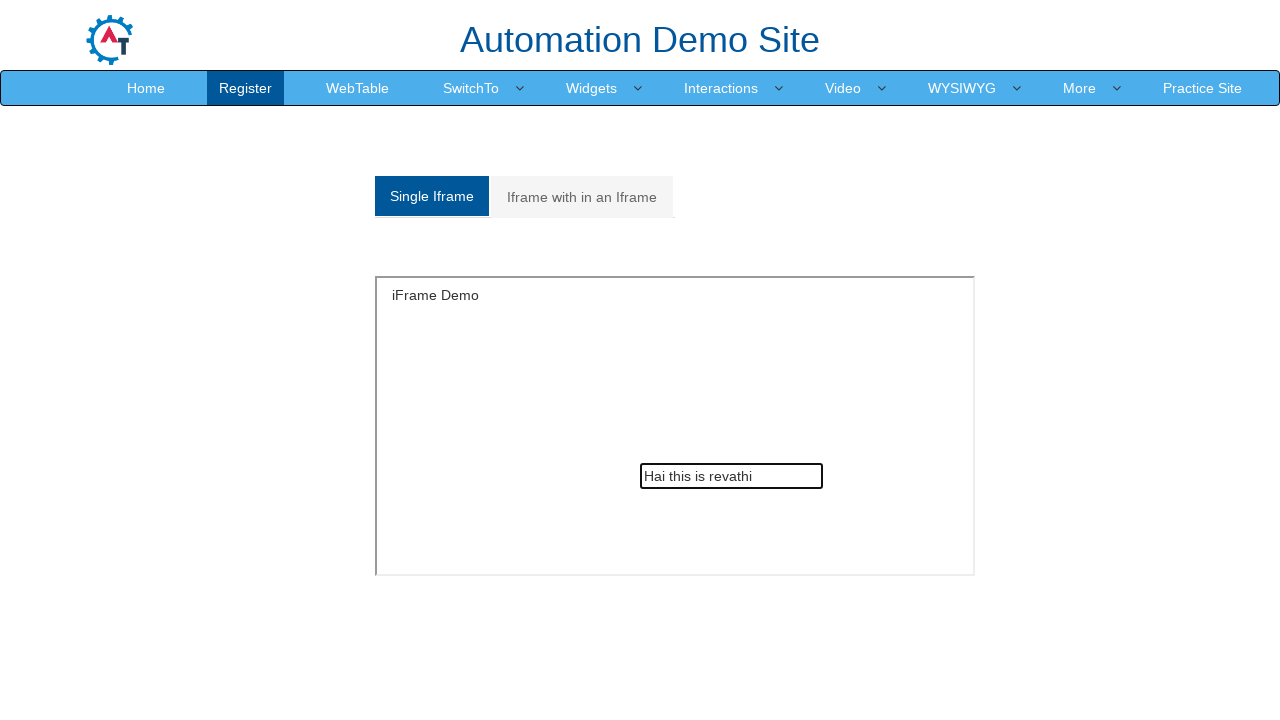

Clicked on 'Iframe with in an Iframe' tab to navigate to nested iframes at (582, 197) on a:text('Iframe with in an Iframe')
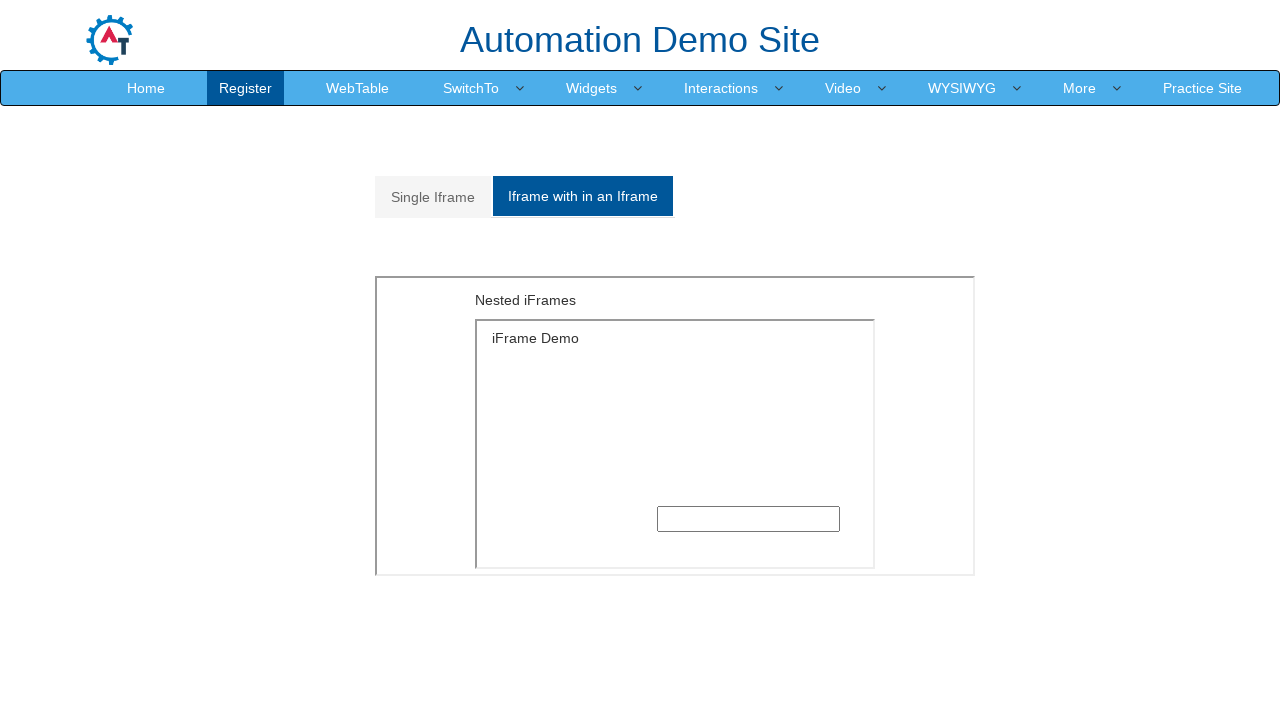

Located outer iframe at index 1
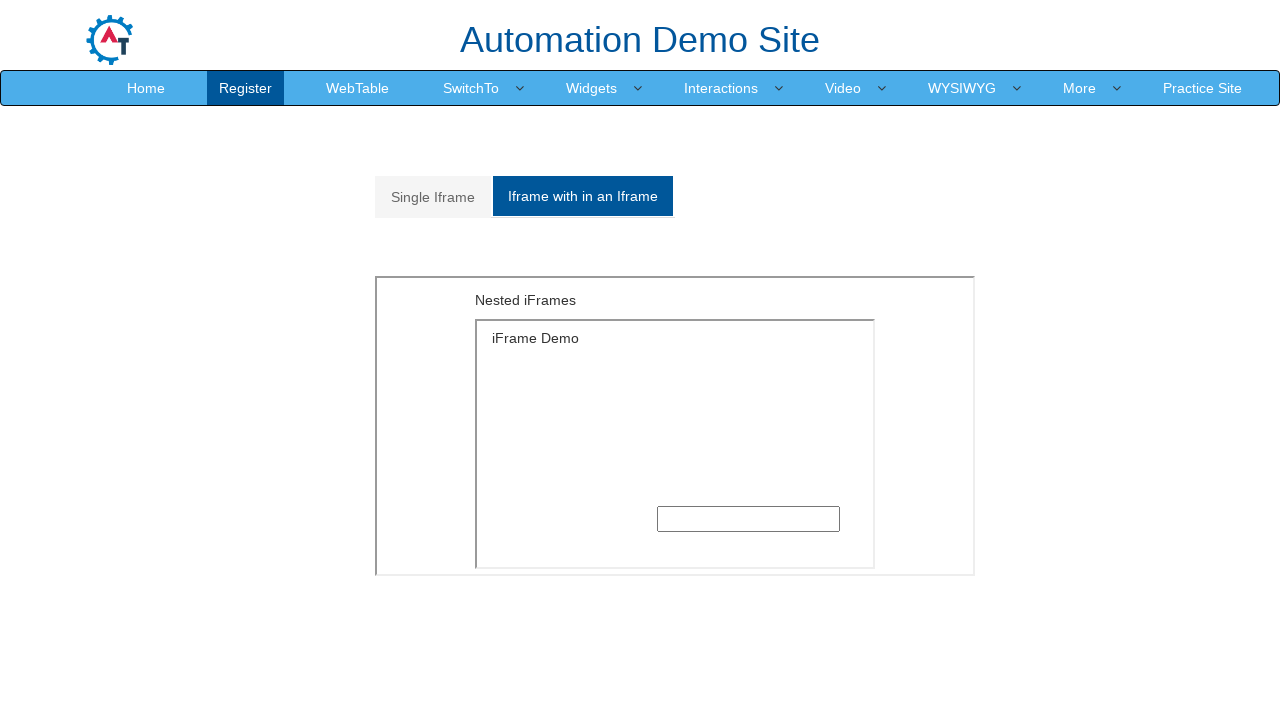

Located inner iframe within the outer frame
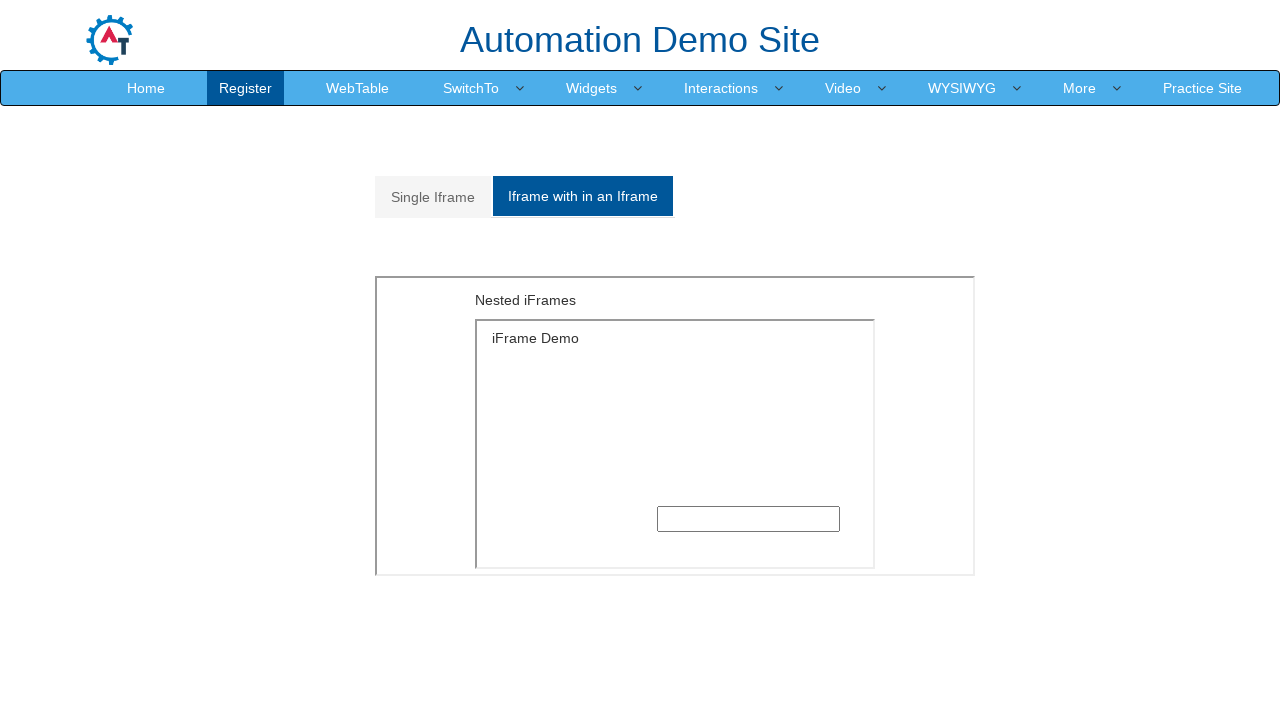

Filled text input in nested iframe with 'oiiiii get out' on iframe >> nth=1 >> internal:control=enter-frame >> iframe >> nth=0 >> internal:c
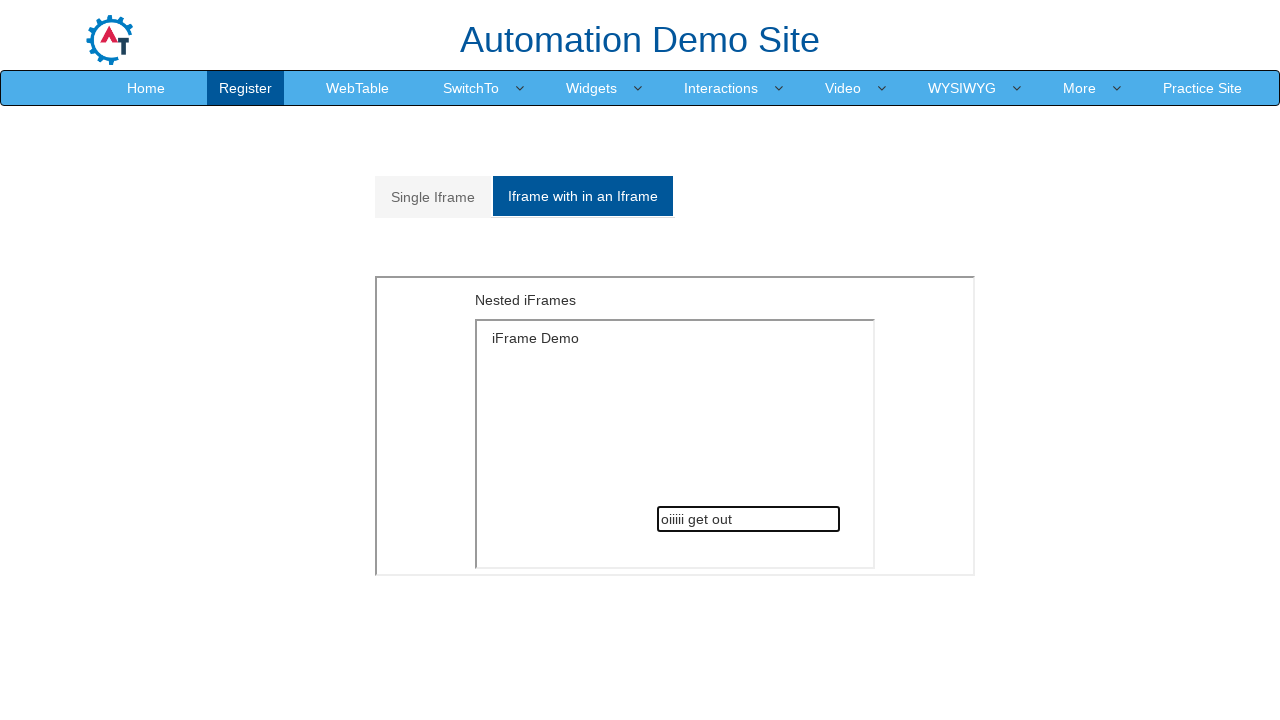

Clicked on the second dropdown menu button at (592, 88) on (//a[@data-toggle='dropdown'])[2]
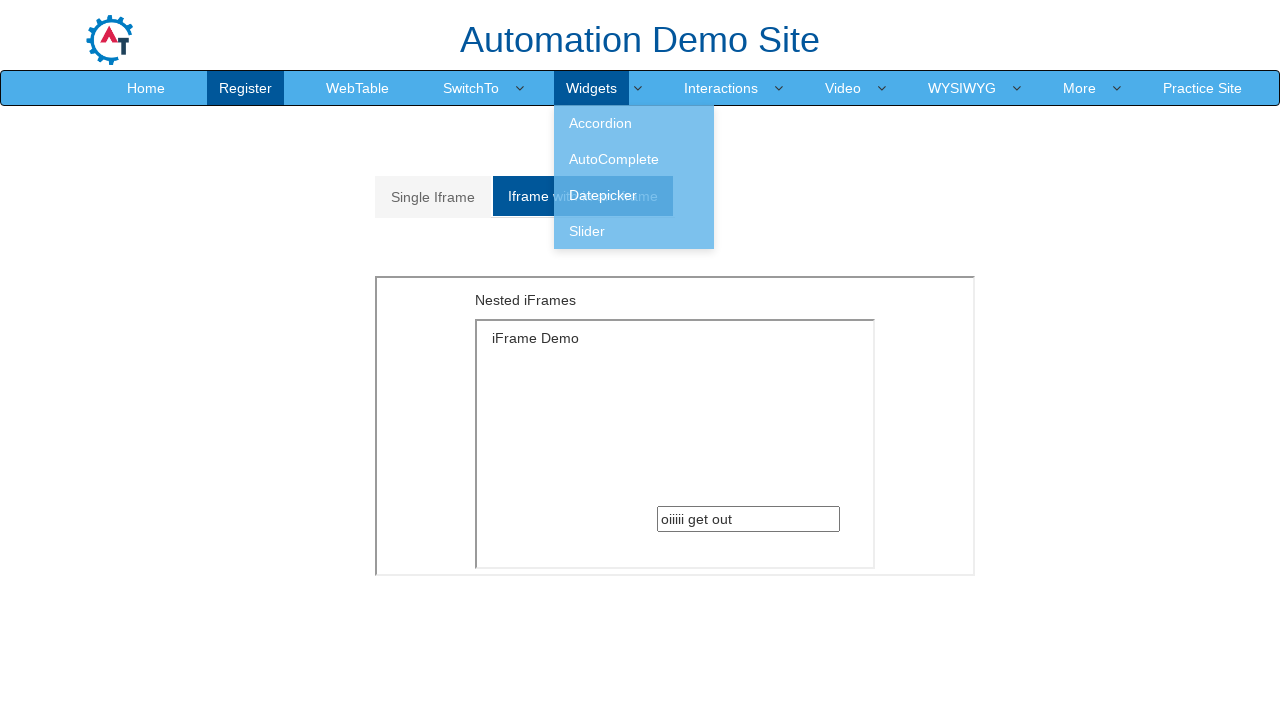

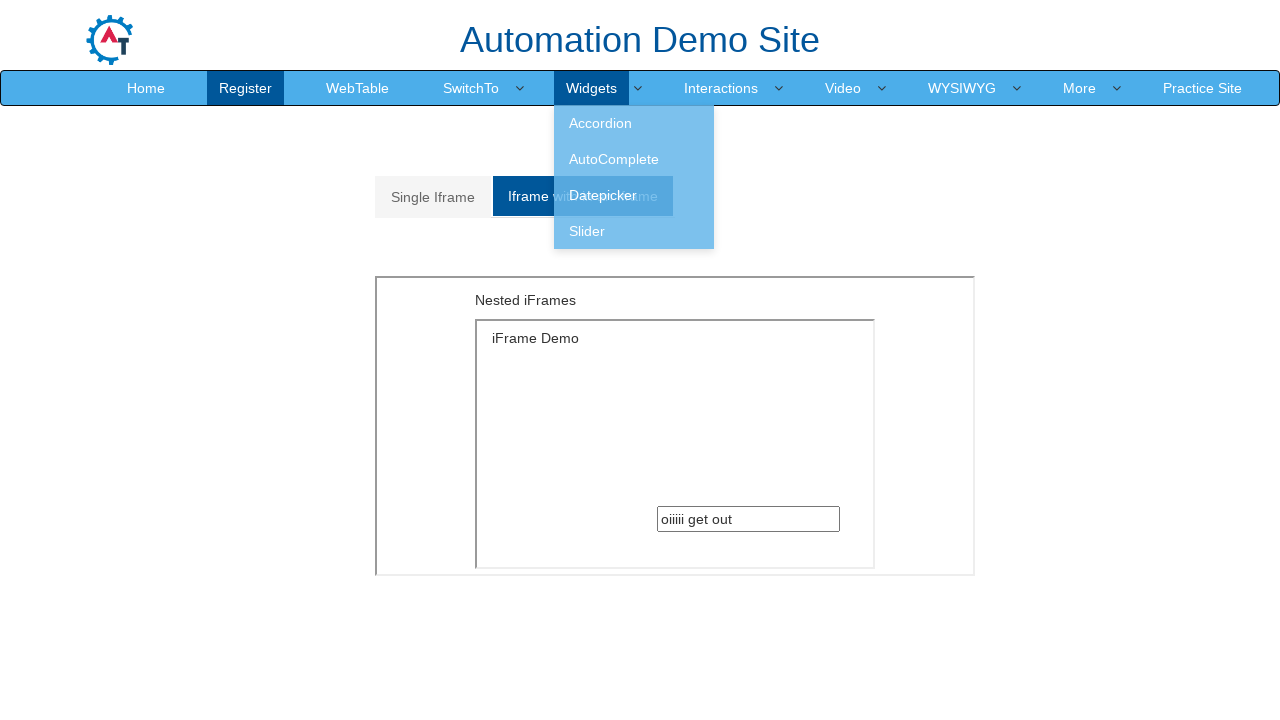